Tests number input field functionality by entering a value, clearing it, and entering a new value

Starting URL: http://the-internet.herokuapp.com/inputs

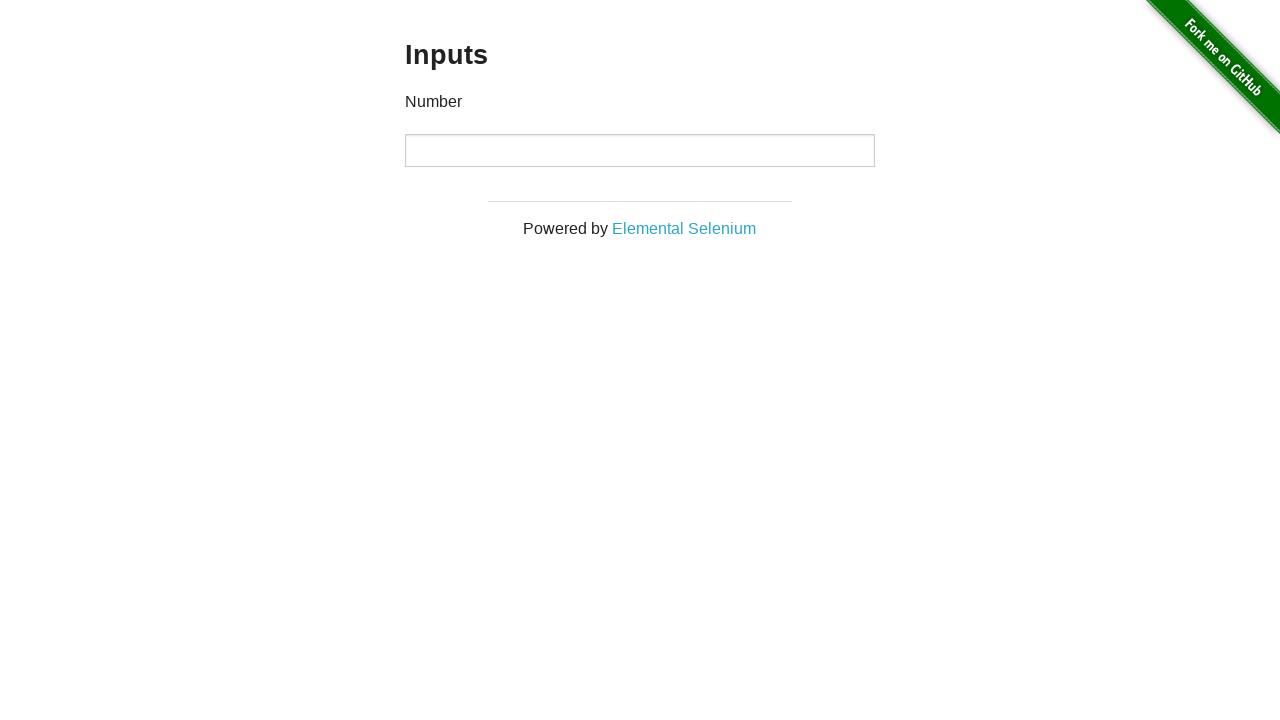

Waited for input field to be present
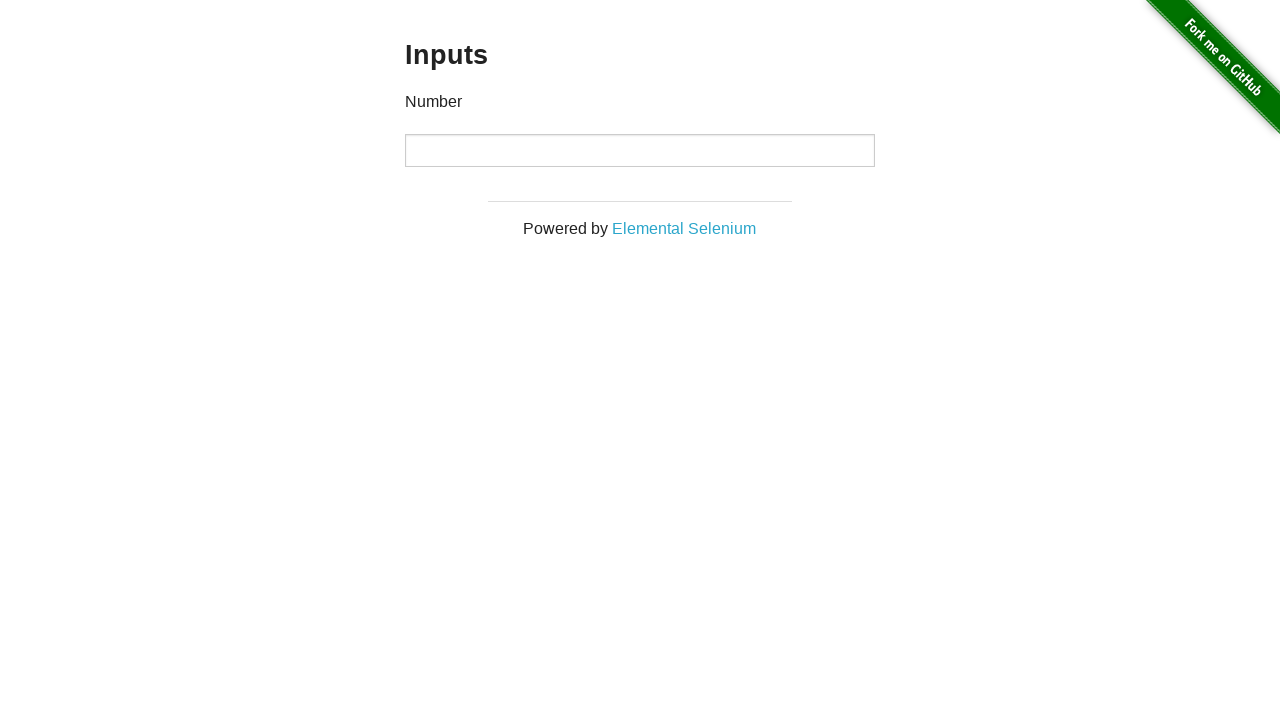

Entered value '1000' in the input field on input
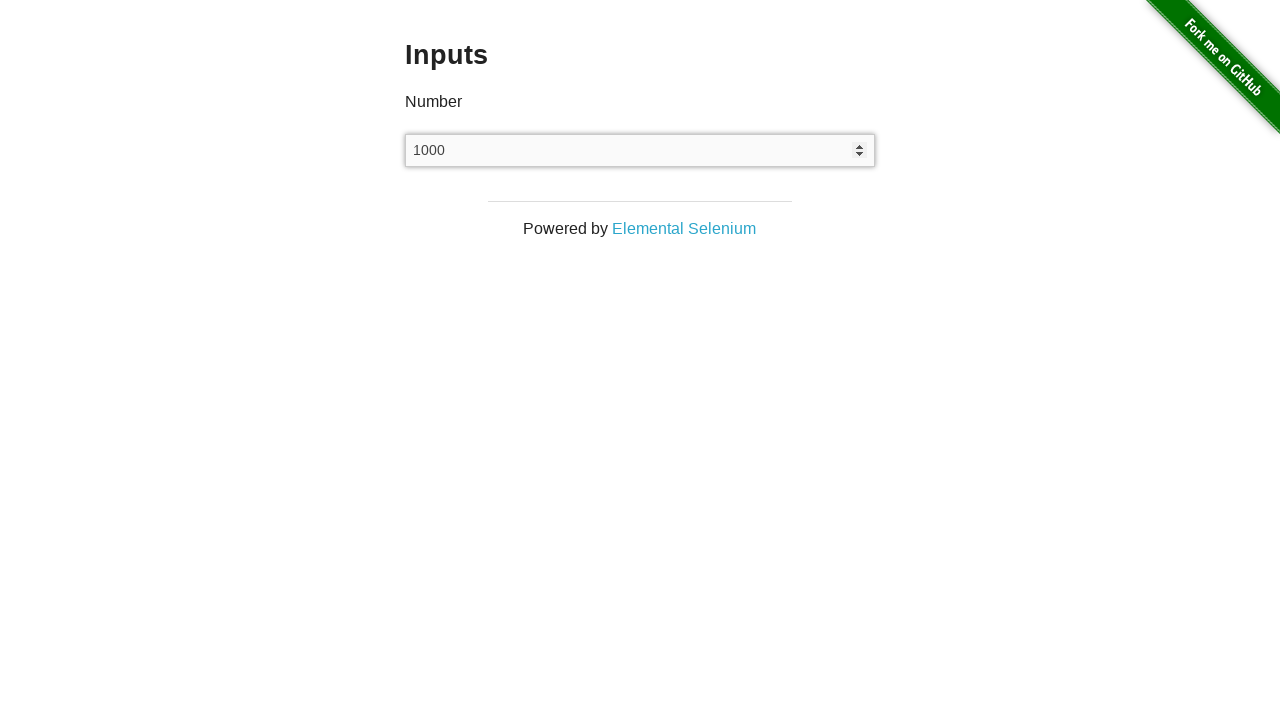

Cleared the input field on input
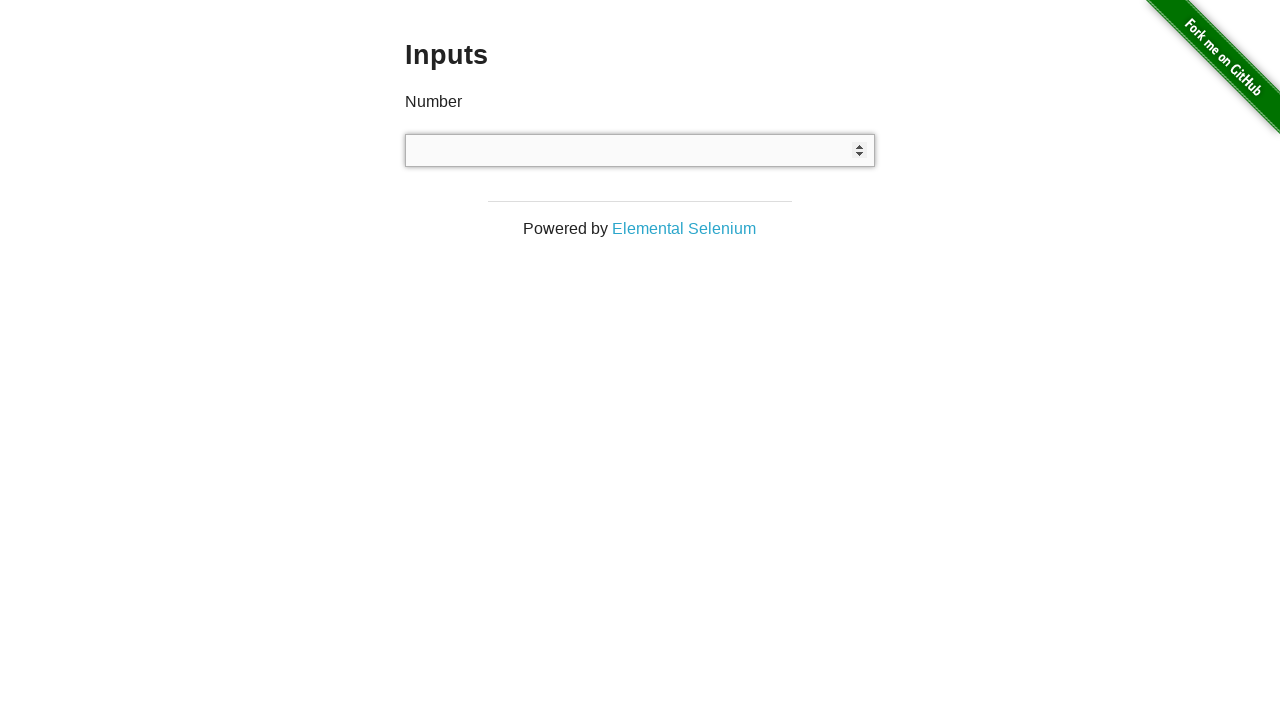

Entered new value '999' in the input field on input
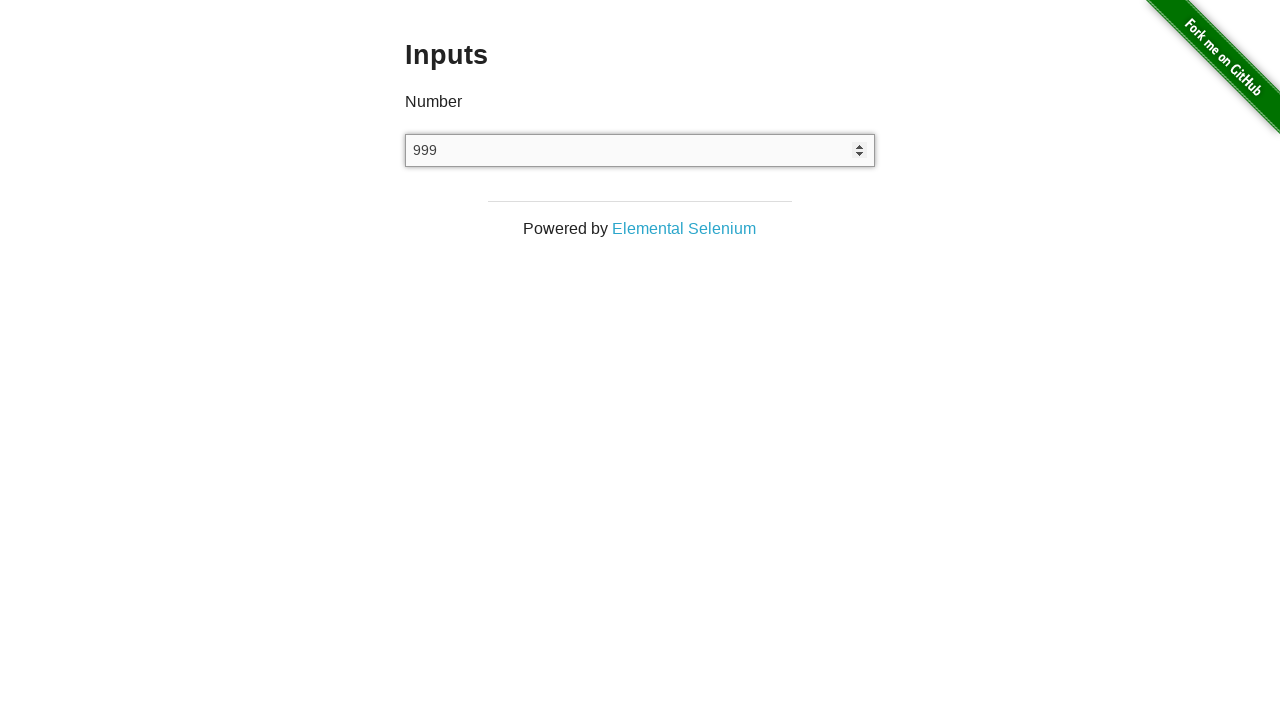

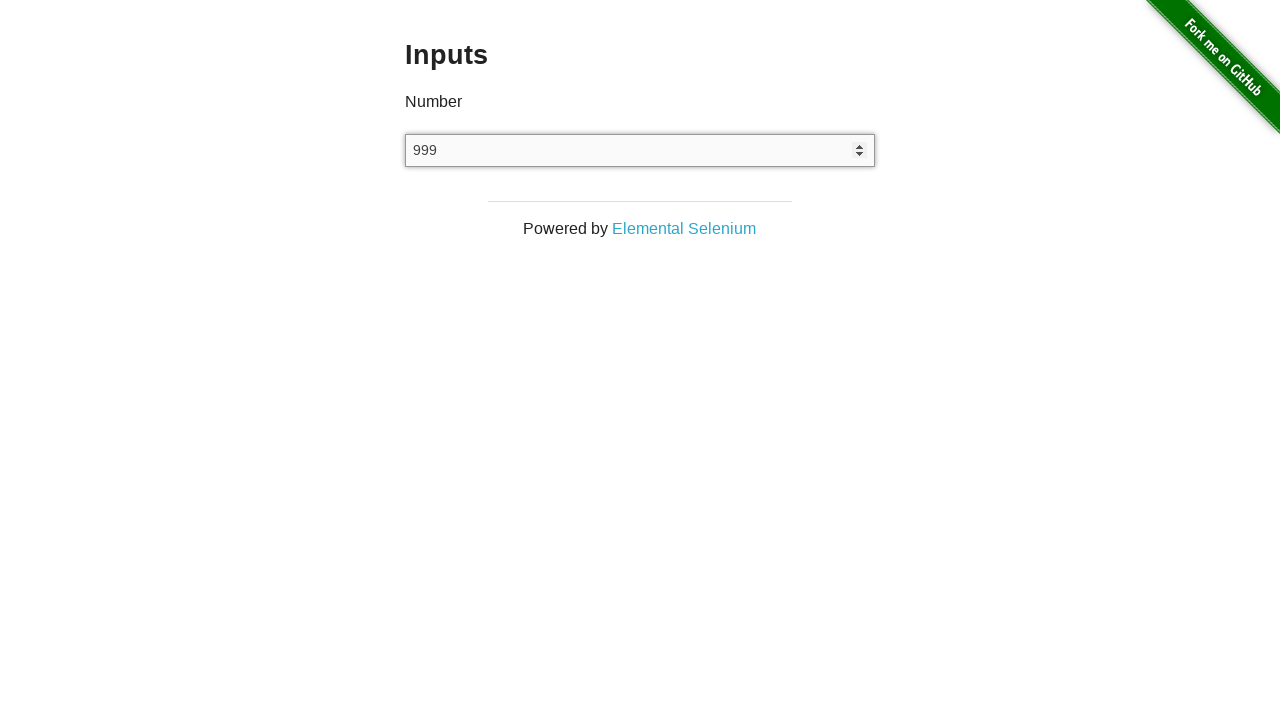